Tests registration form by filling in first name, last name, email, and password fields

Starting URL: https://authv2.prestashop.com/register

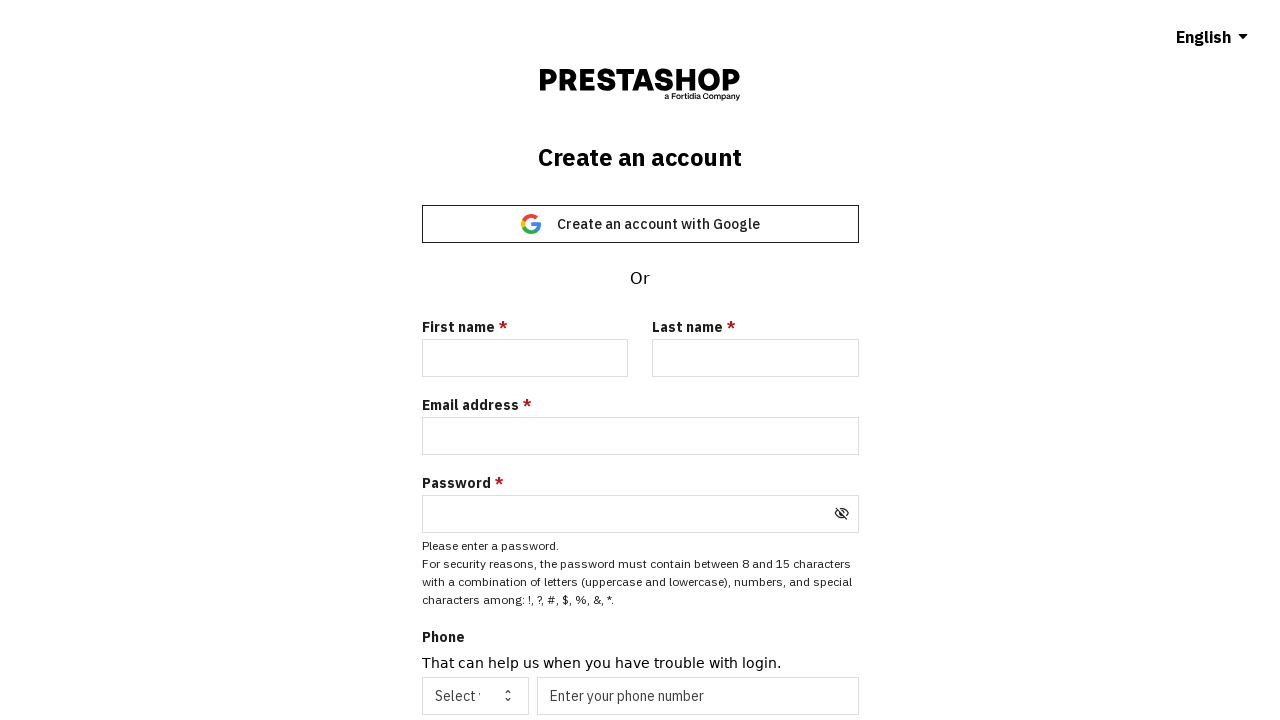

Filled first name field with 'Ayobami' on #firstname
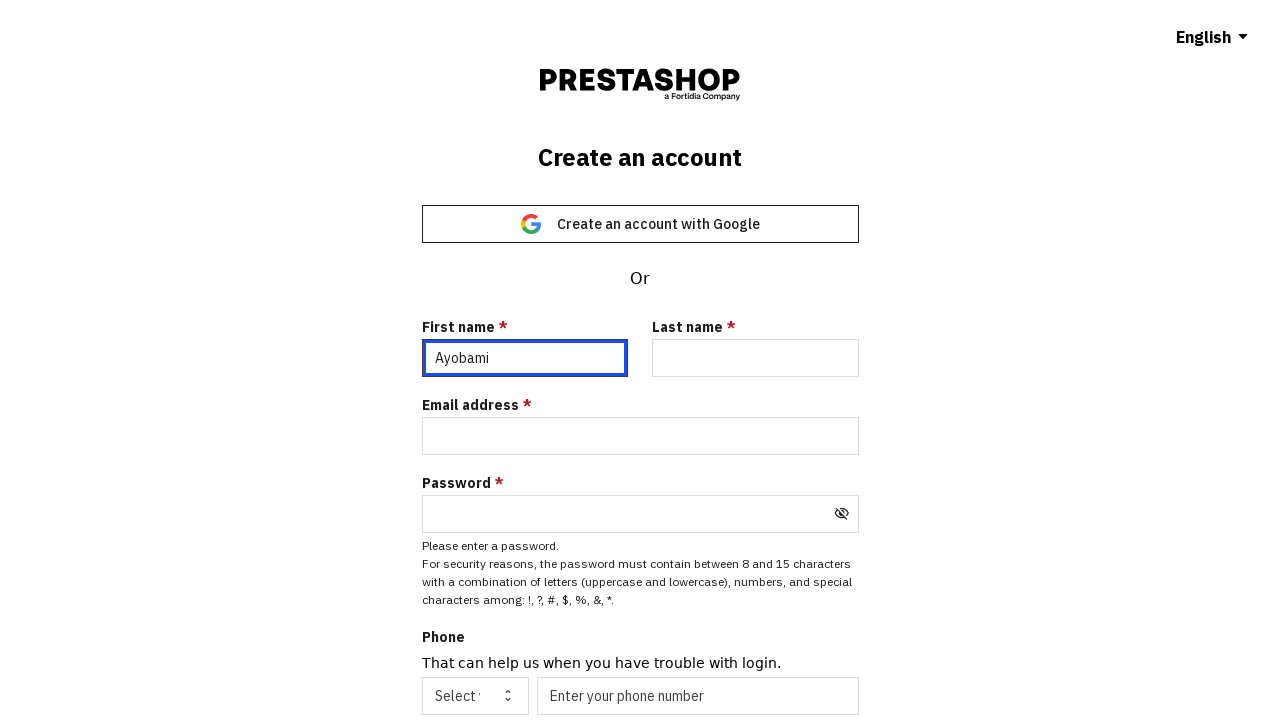

Filled last name field with 'Adebowale' on #lastname
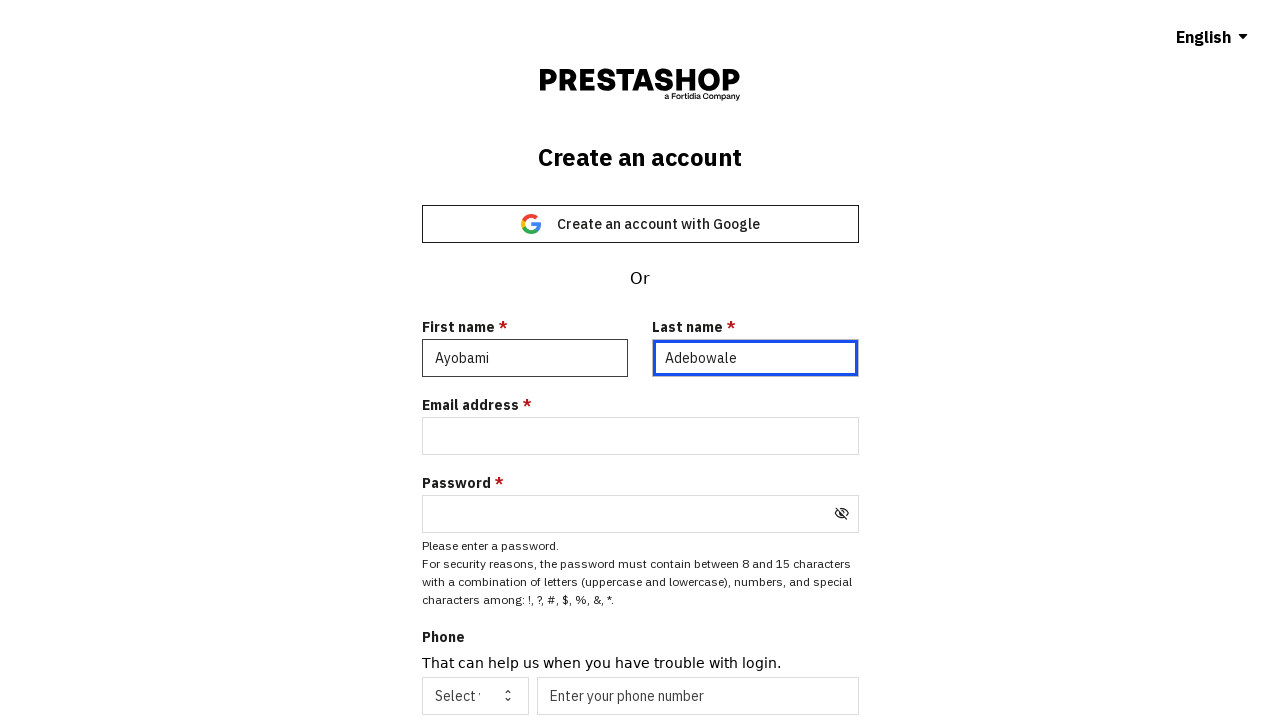

Filled email field with 'testuser437@example.com' on #email
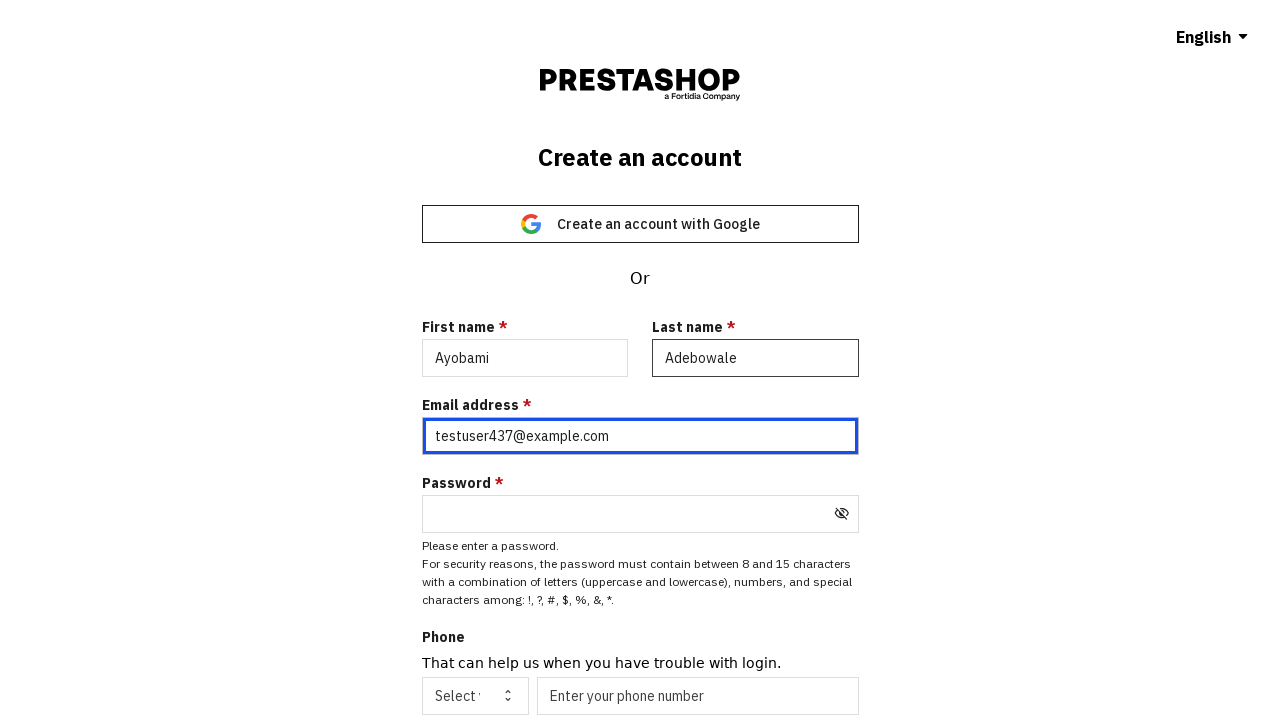

Filled password field with 'TestPass123!' on #password
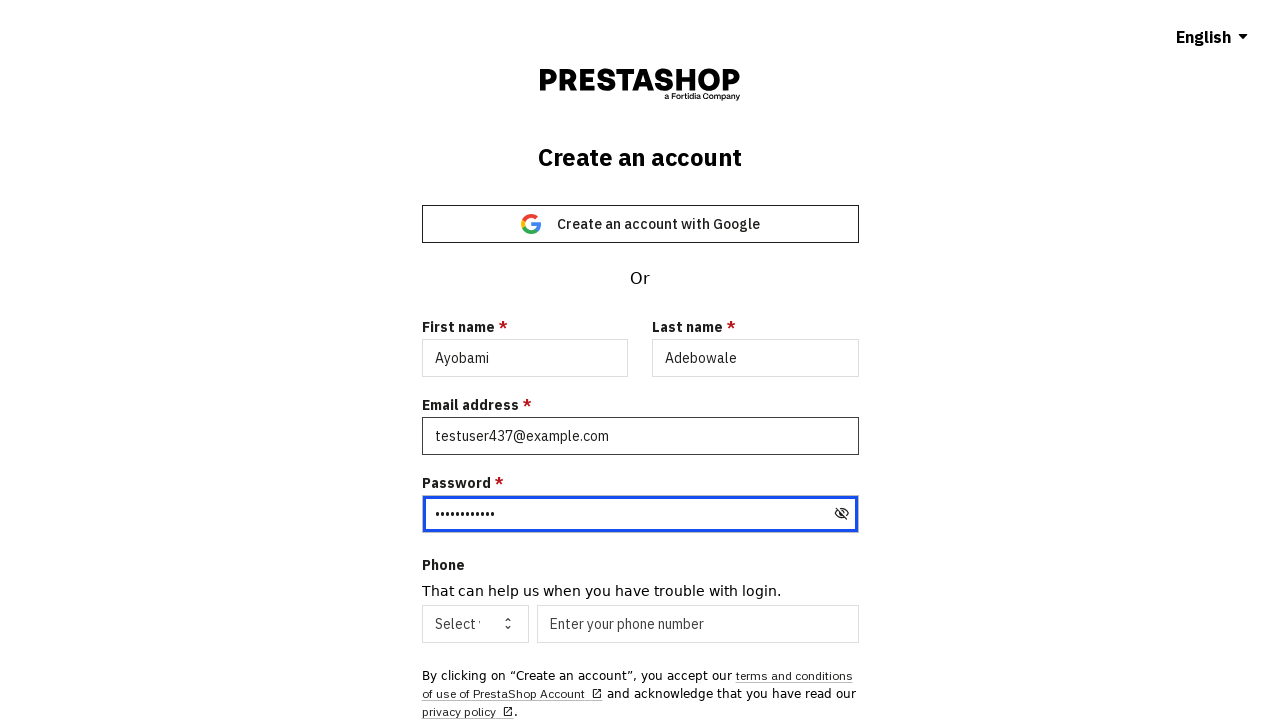

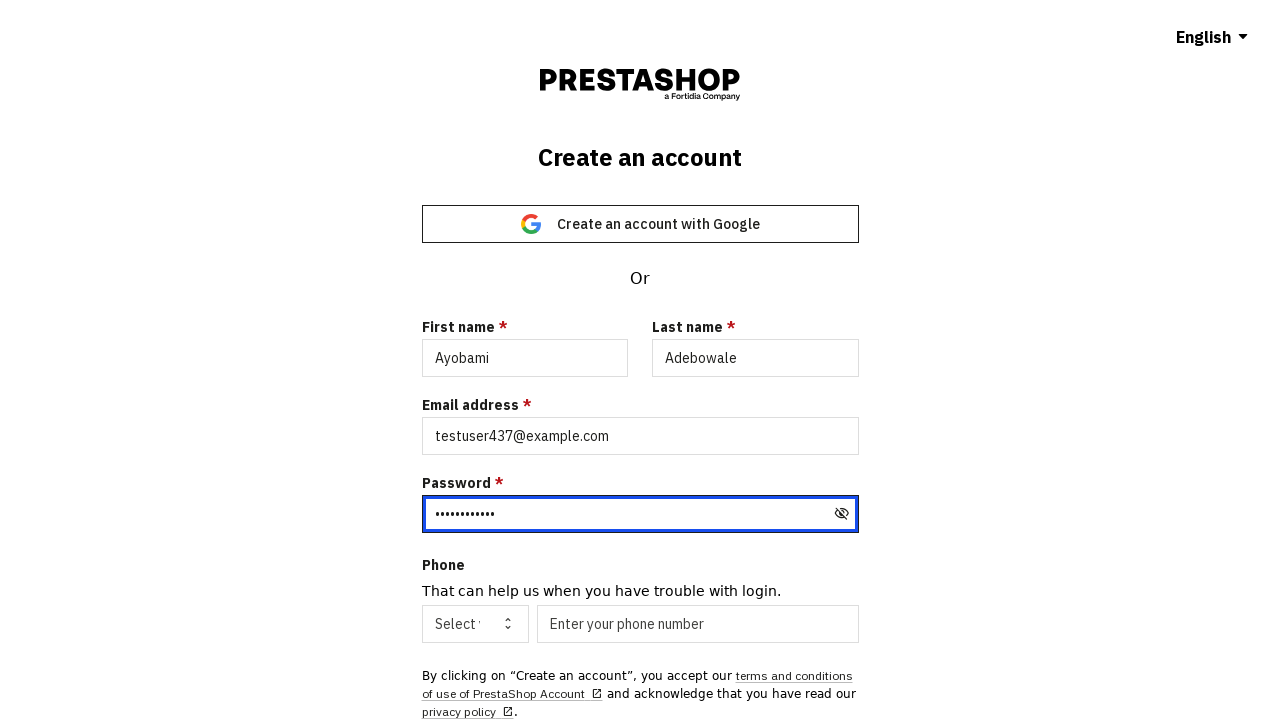